Tests checking multiple checkboxes and radio buttons using check() method

Starting URL: https://zimaev.github.io/checks-radios/

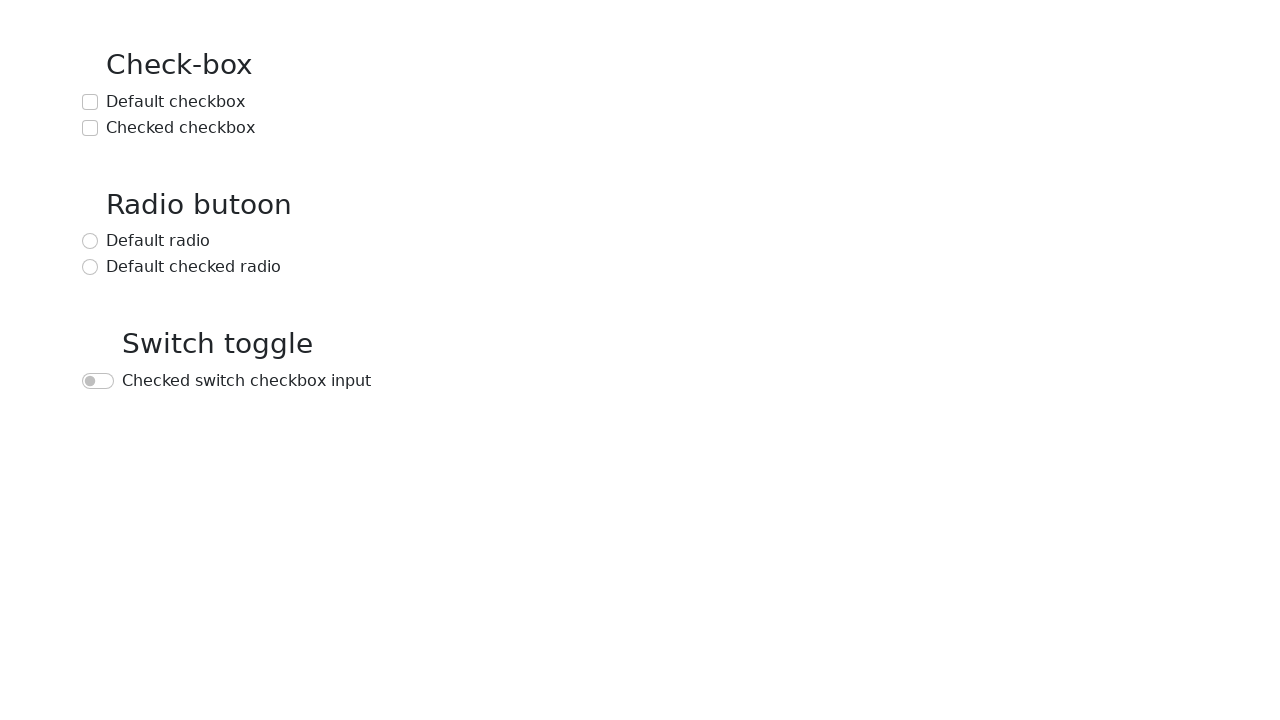

Checked 'Default checkbox' at (176, 102) on text=Default checkbox
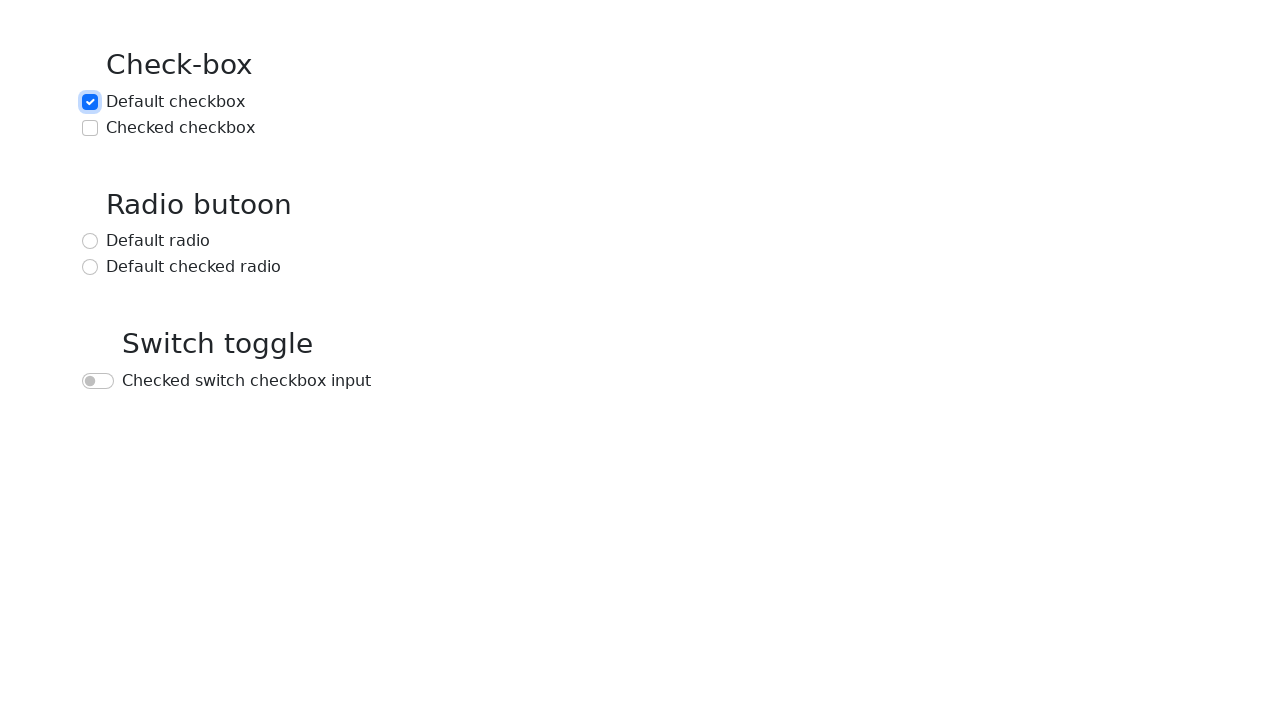

Checked 'Checked checkbox' at (180, 128) on text=Checked checkbox
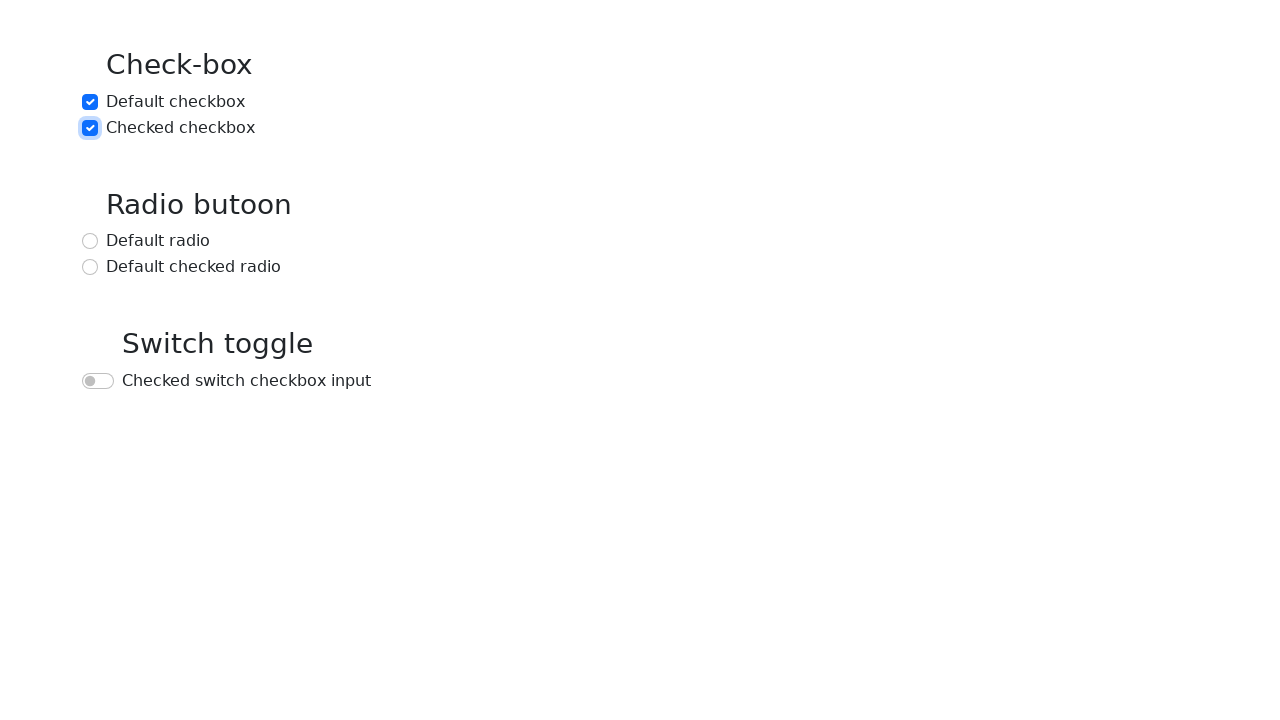

Checked 'Default radio' button at (158, 241) on text=Default radio
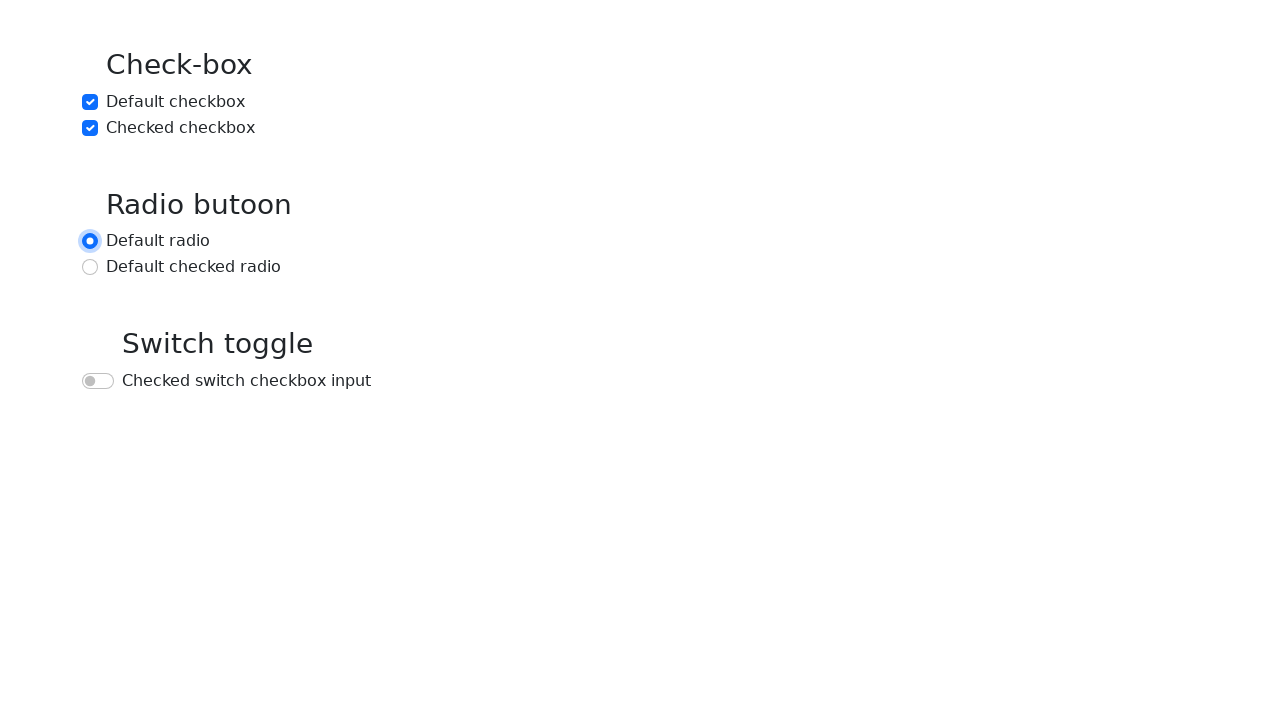

Checked 'Default checked radio' button at (194, 267) on text=Default checked radio
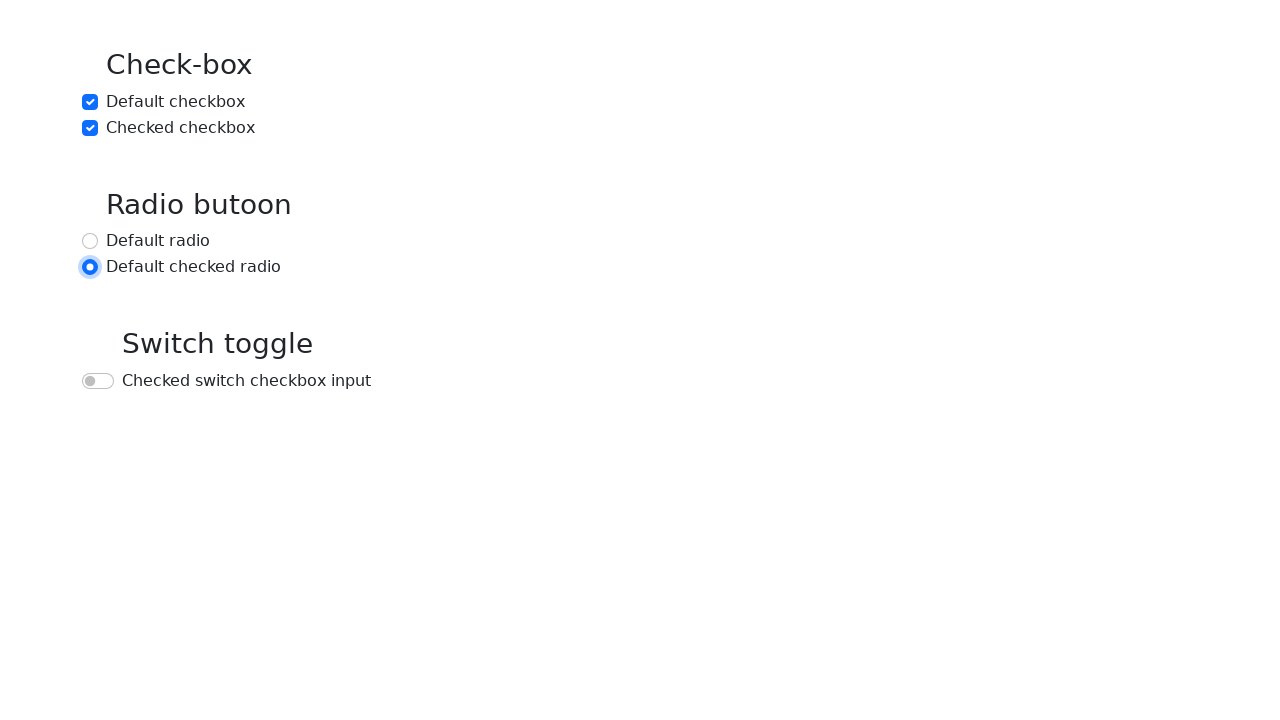

Checked 'Checked switch checkbox input' at (246, 381) on text=Checked switch checkbox input
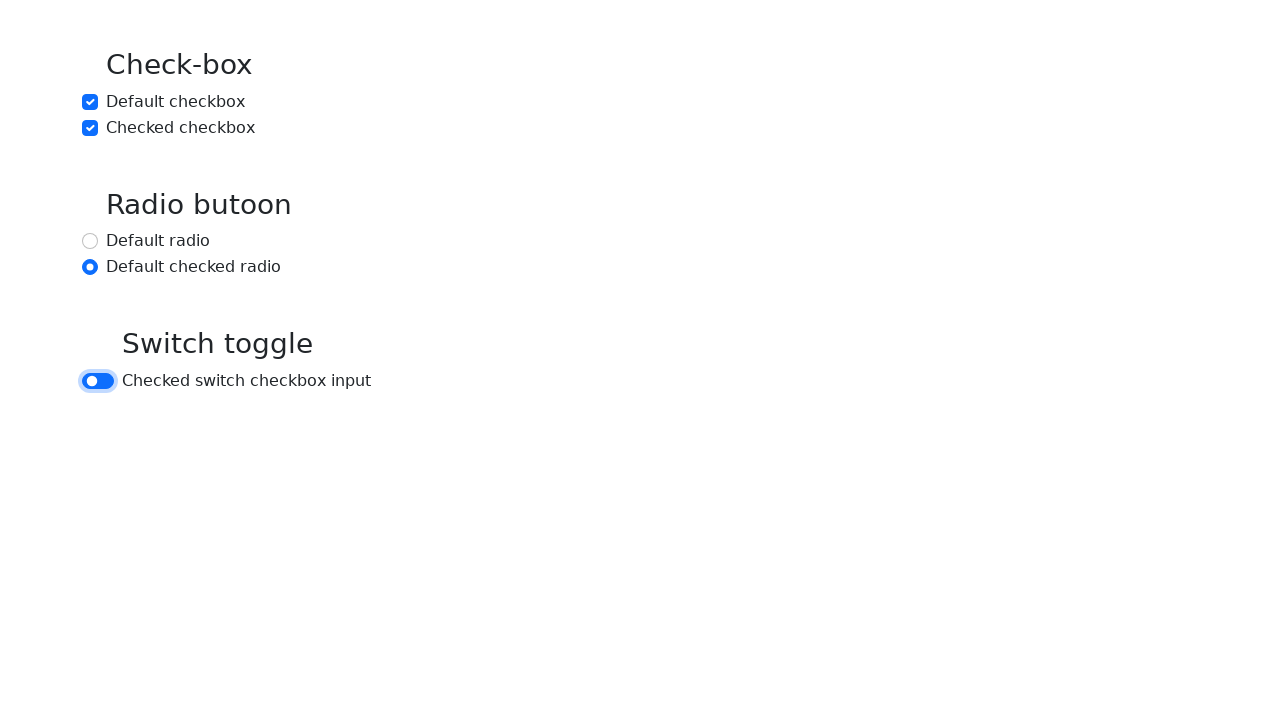

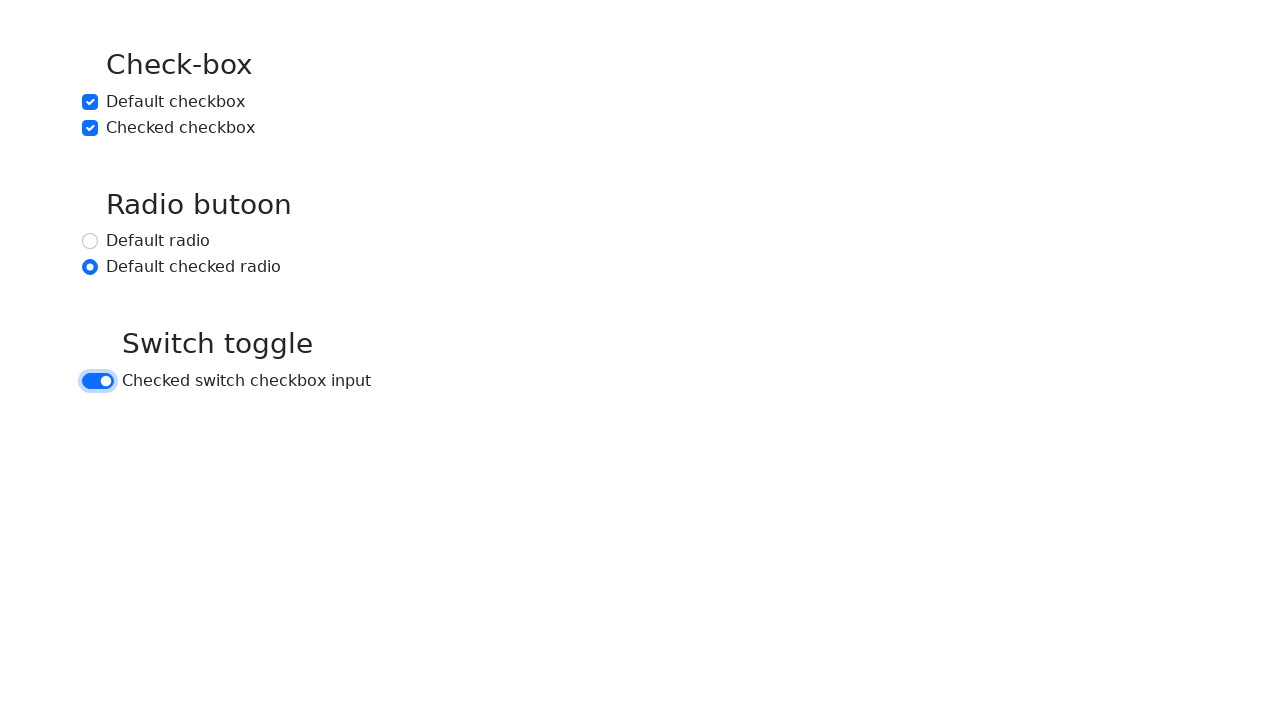